Tests navigation on graphcore.ai website by clicking through menu items to reach the Careers page, then navigating to Job Vacancies and searching for a specific job role.

Starting URL: https://graphcore.ai

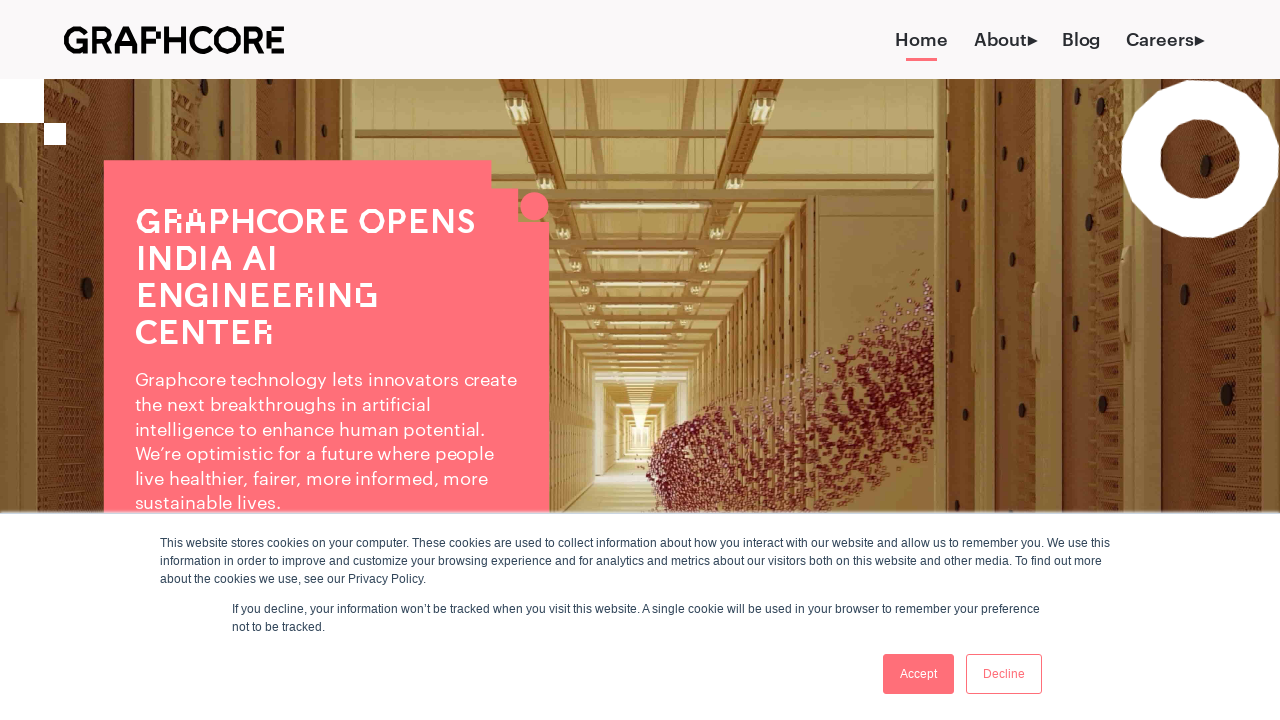

Clicked navigation/menu button at (918, 674) on a[role='button']
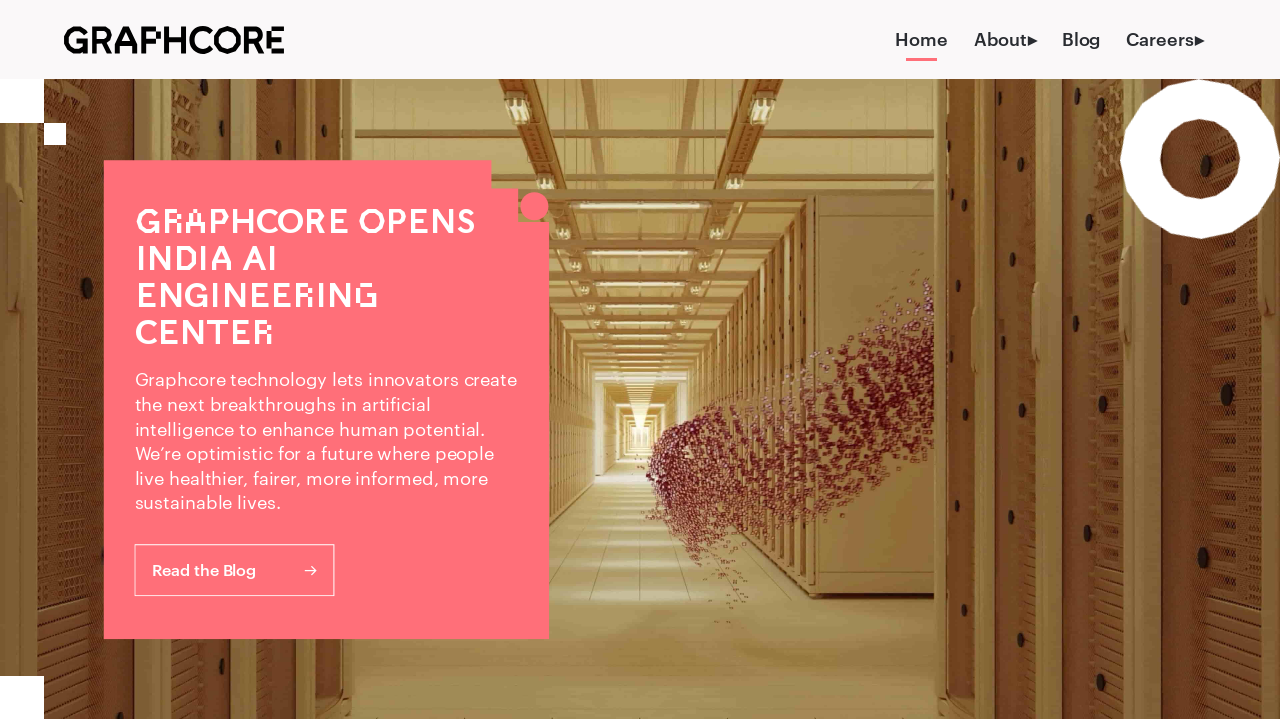

Clicked Careers link in menu at (1165, 40) on text=Careers
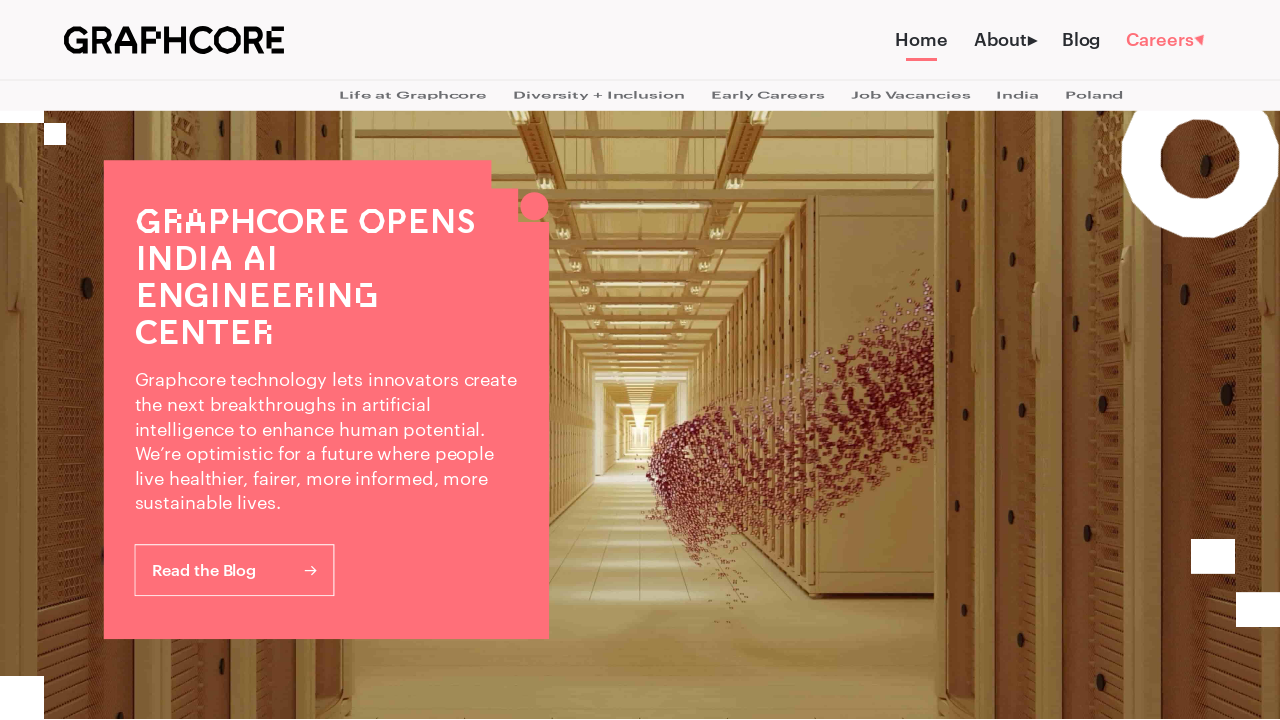

Clicked Job Vacancies link at (910, 108) on text=Job Vacancies
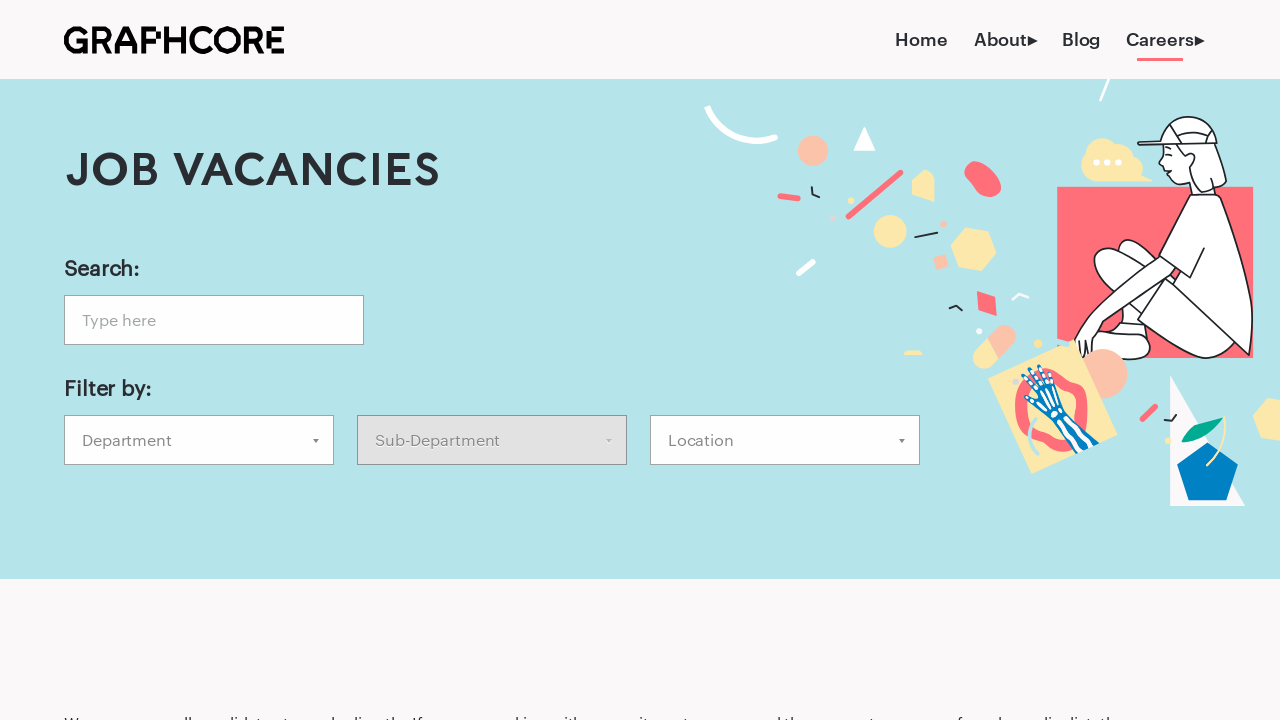

Filled jobs search field with 'test engineer' on input[name='jobs']
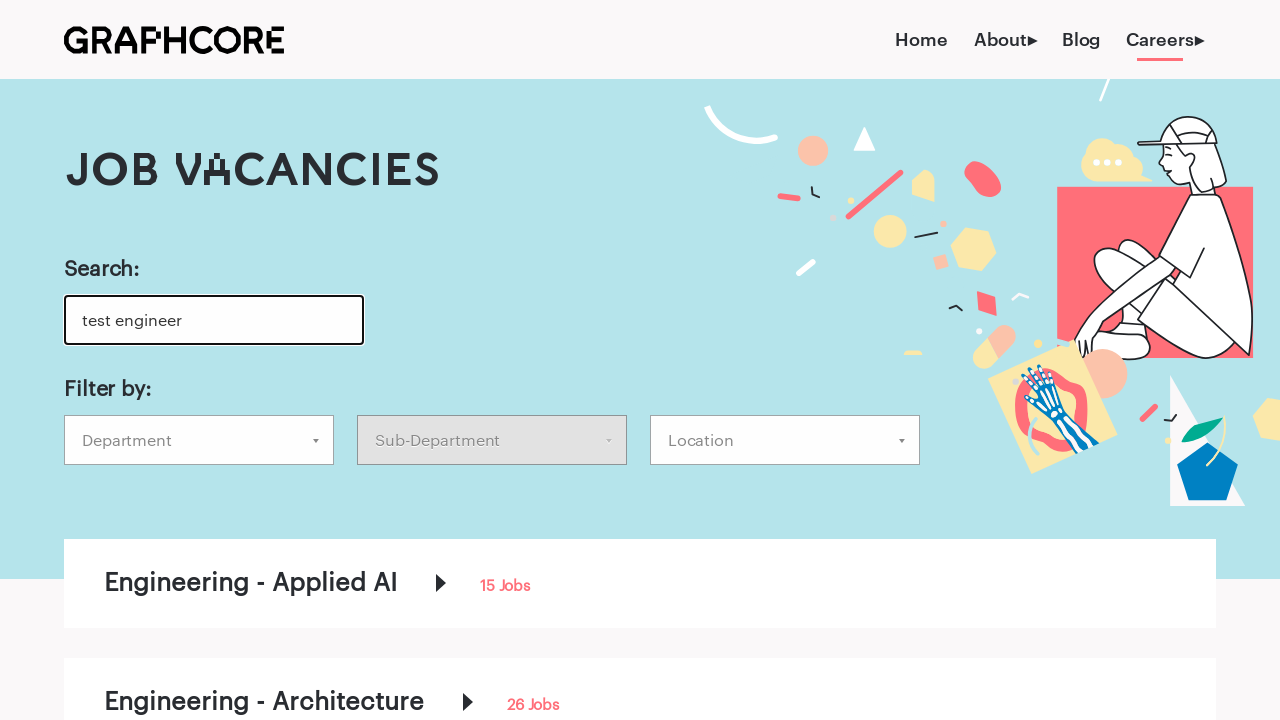

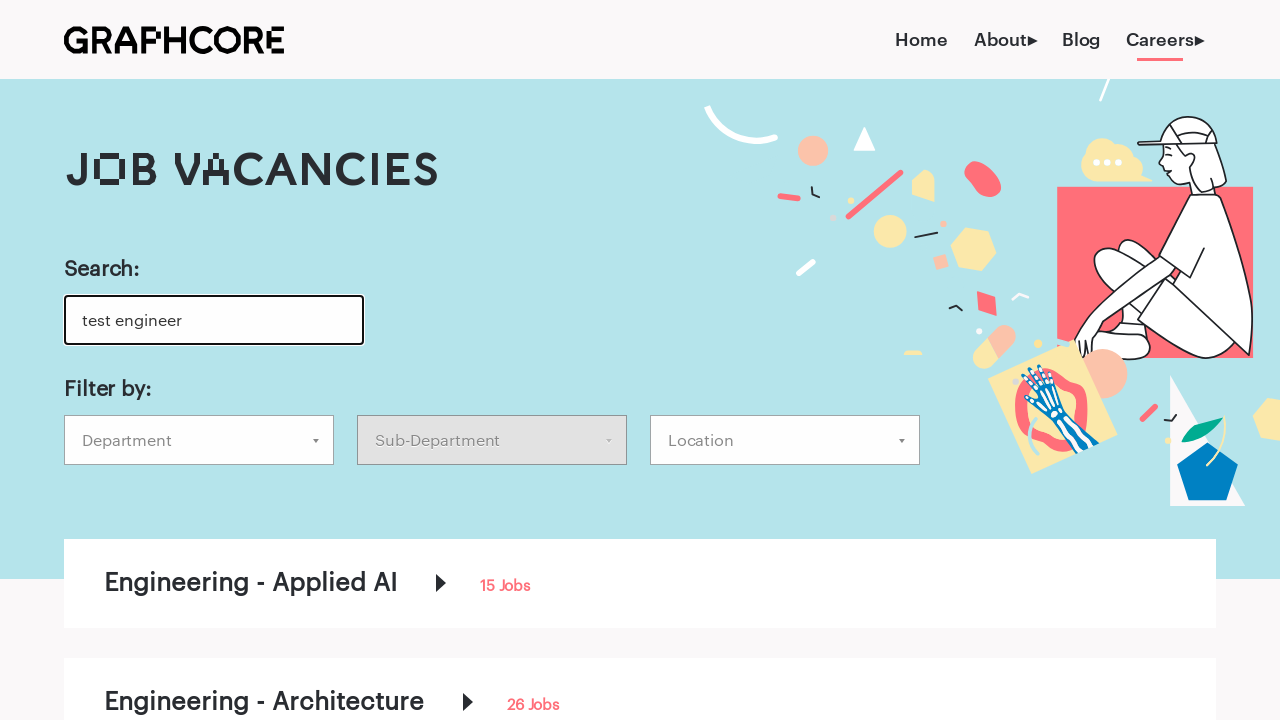